Tests checkbox functionality by checking unchecked checkboxes and verifying their states

Starting URL: https://the-internet.herokuapp.com/checkboxes

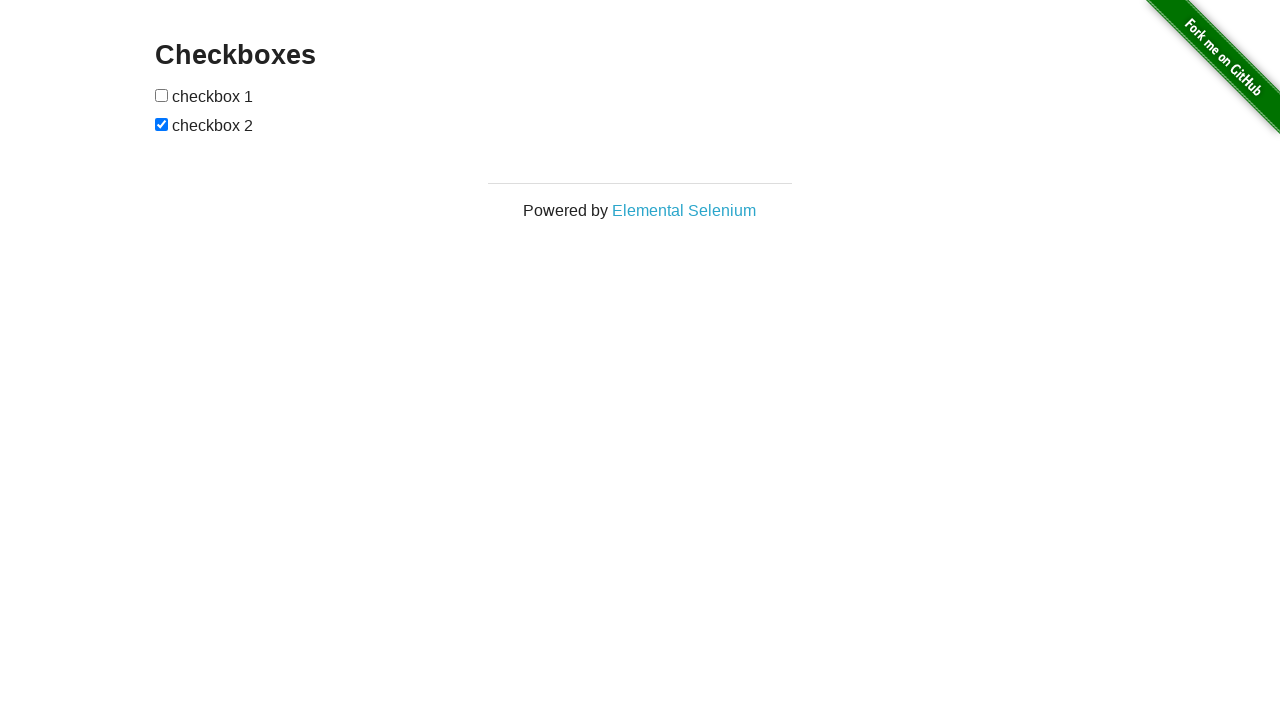

Located first checkbox element
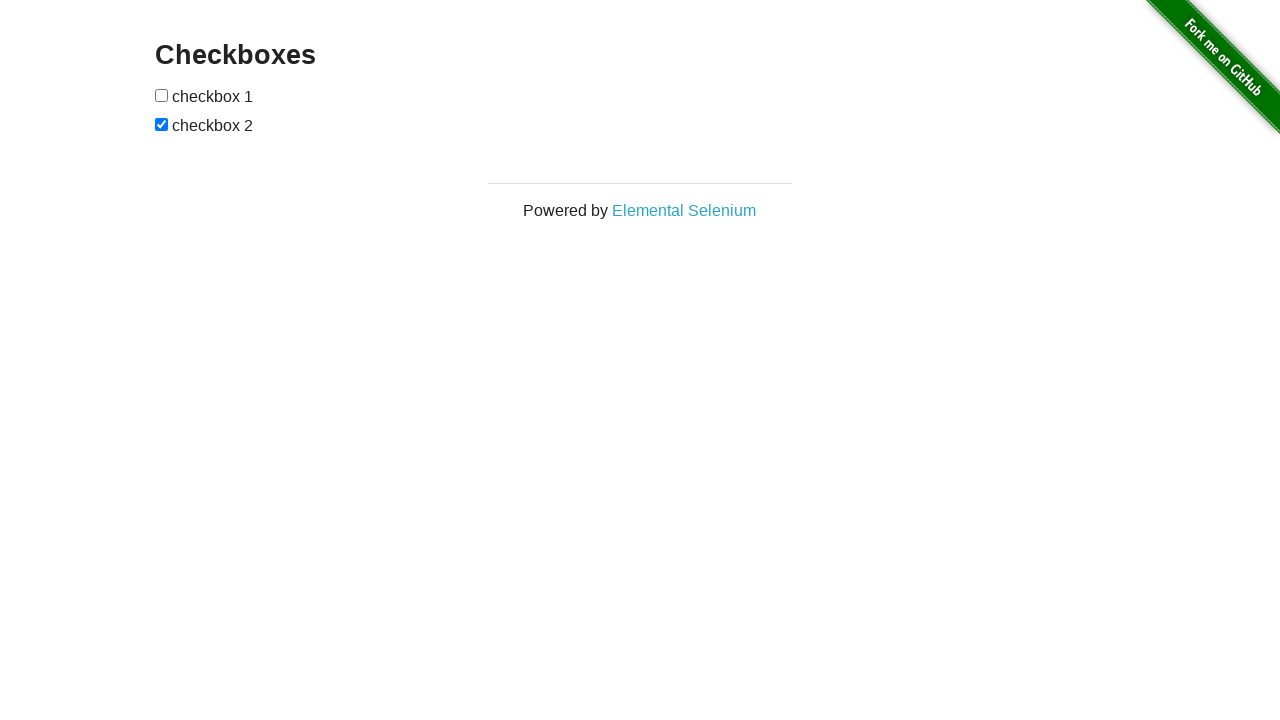

Located second checkbox element
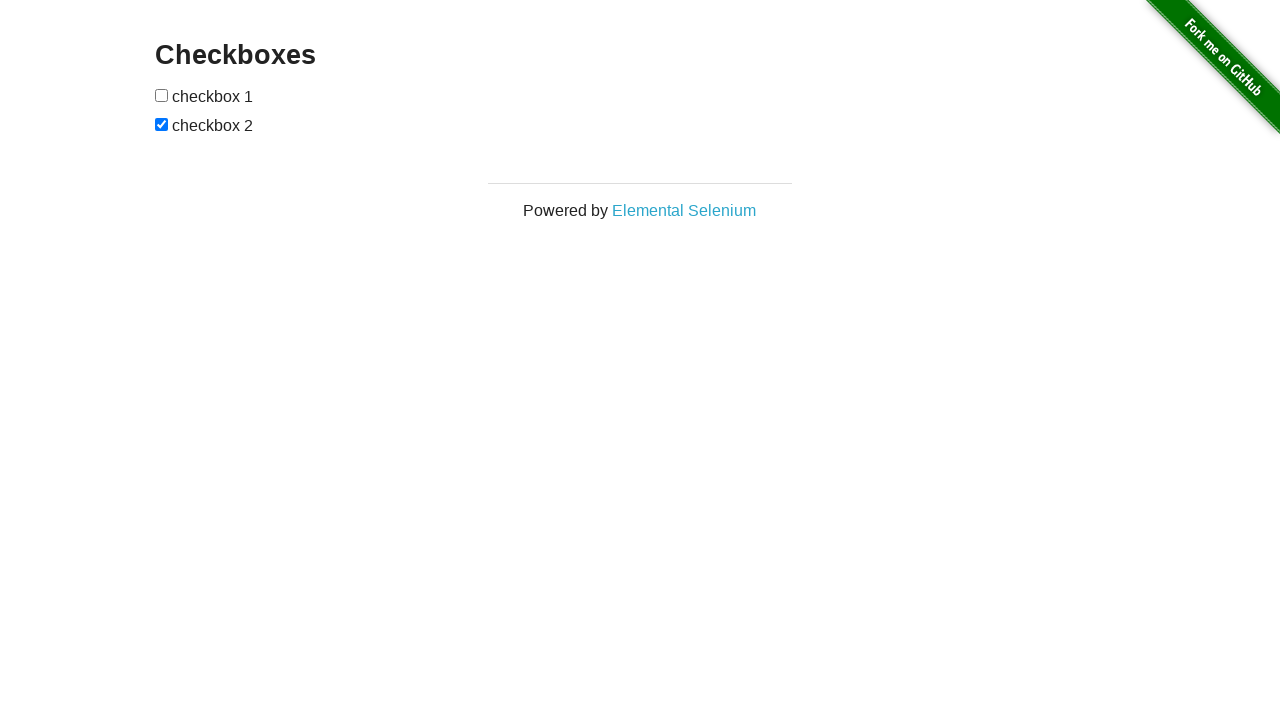

Verified first checkbox is unchecked
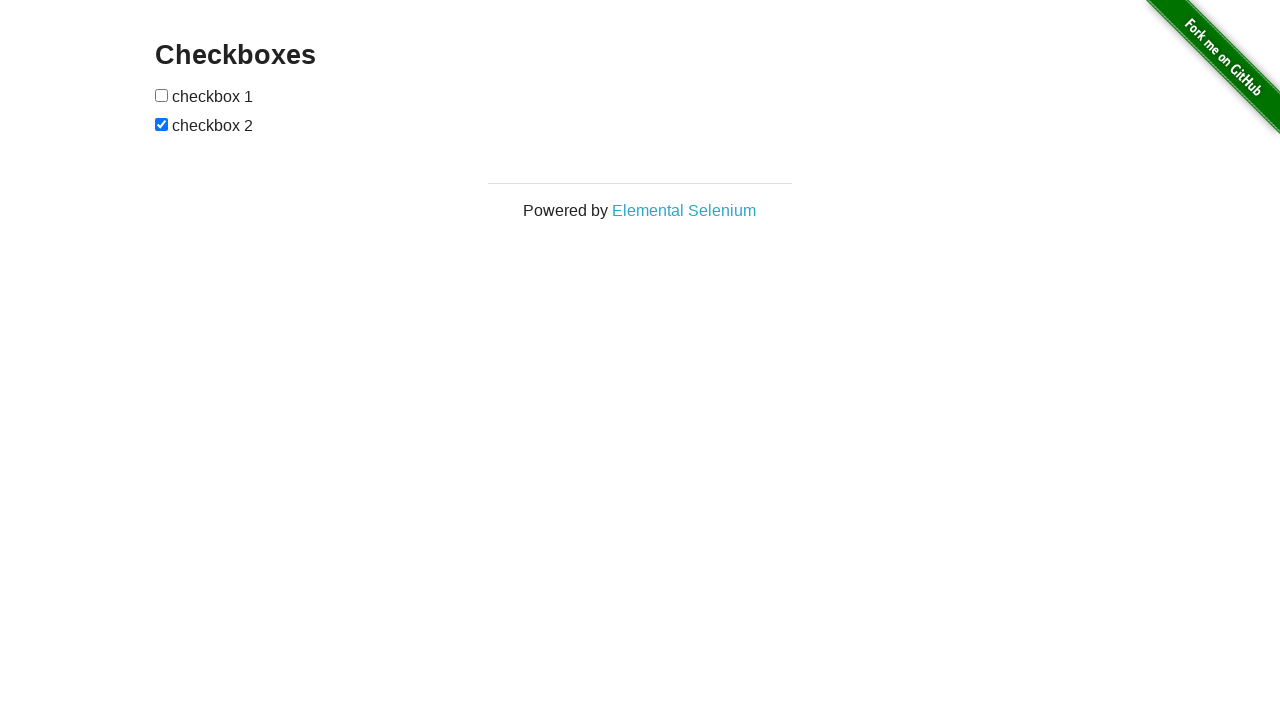

Clicked first checkbox to check it at (162, 95) on (//input[@type='checkbox'])[1]
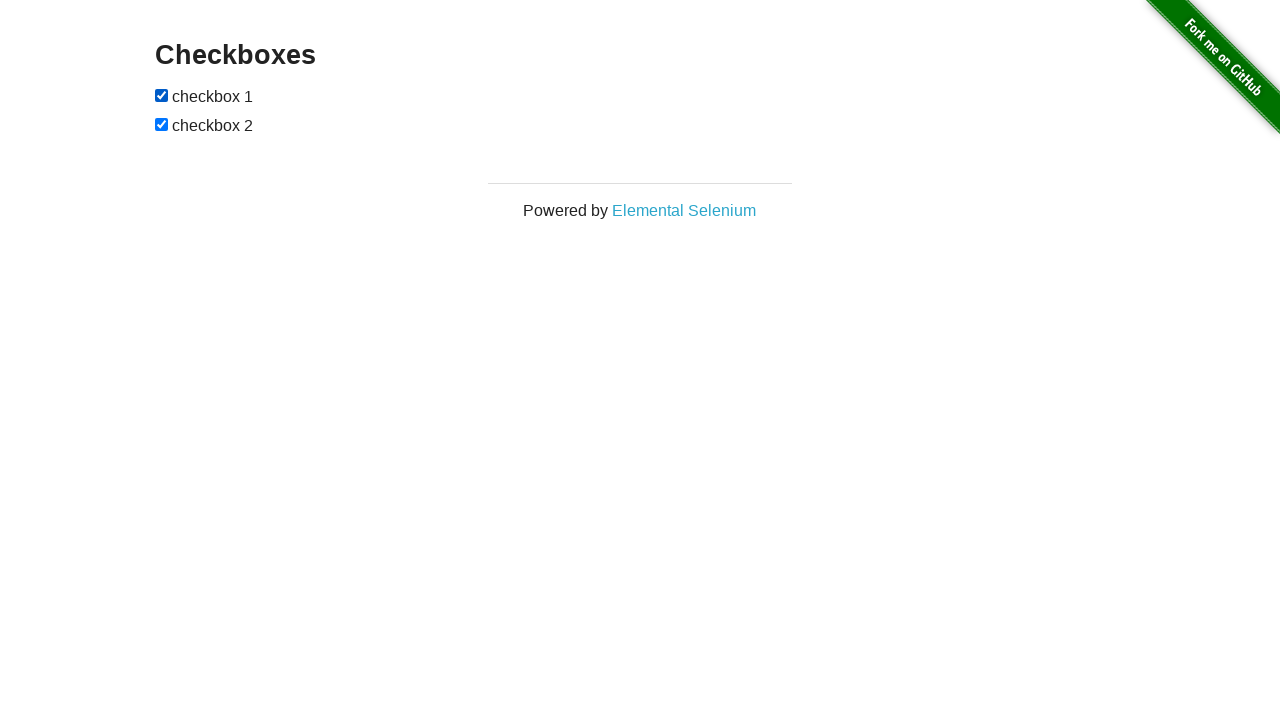

Second checkbox is already checked
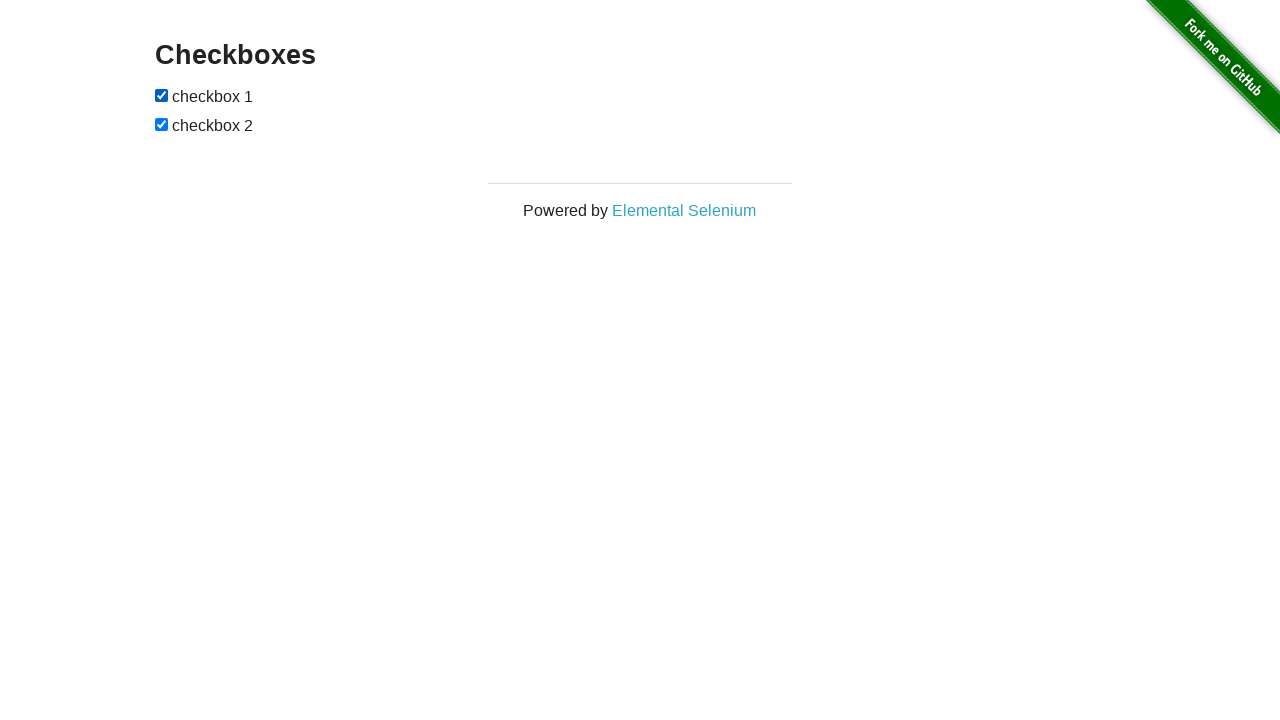

Verified first checkbox is checked
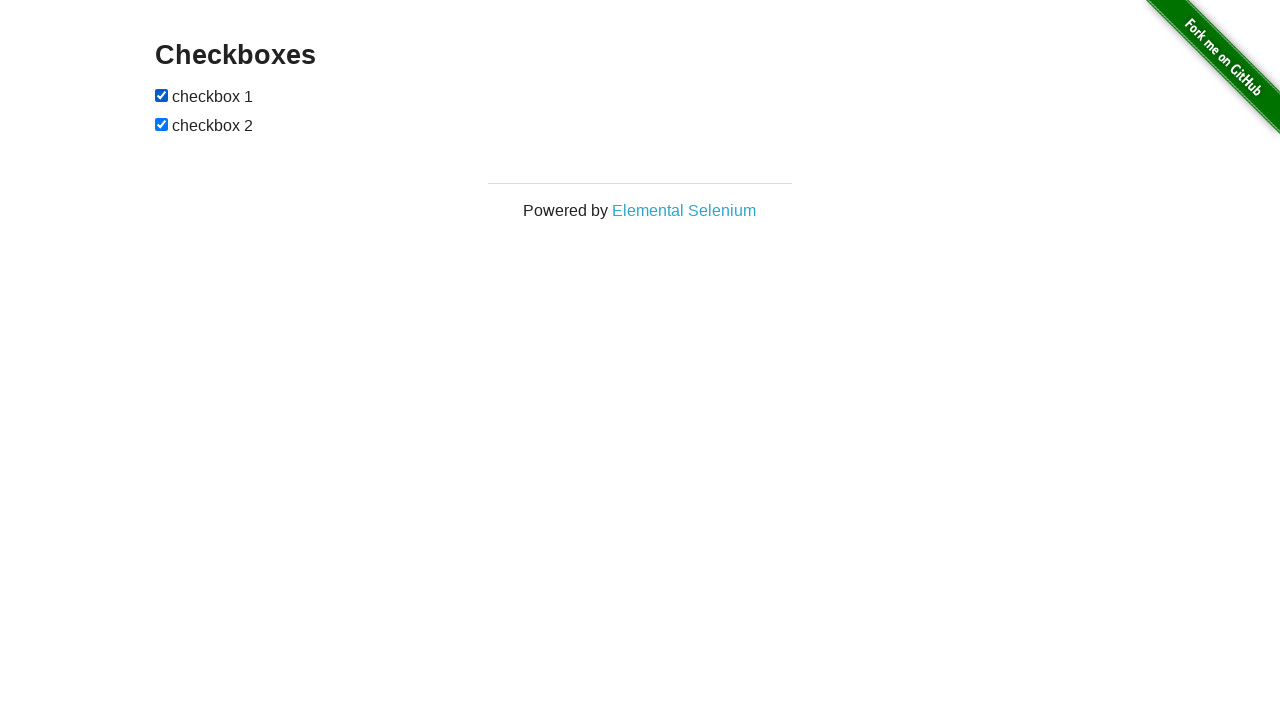

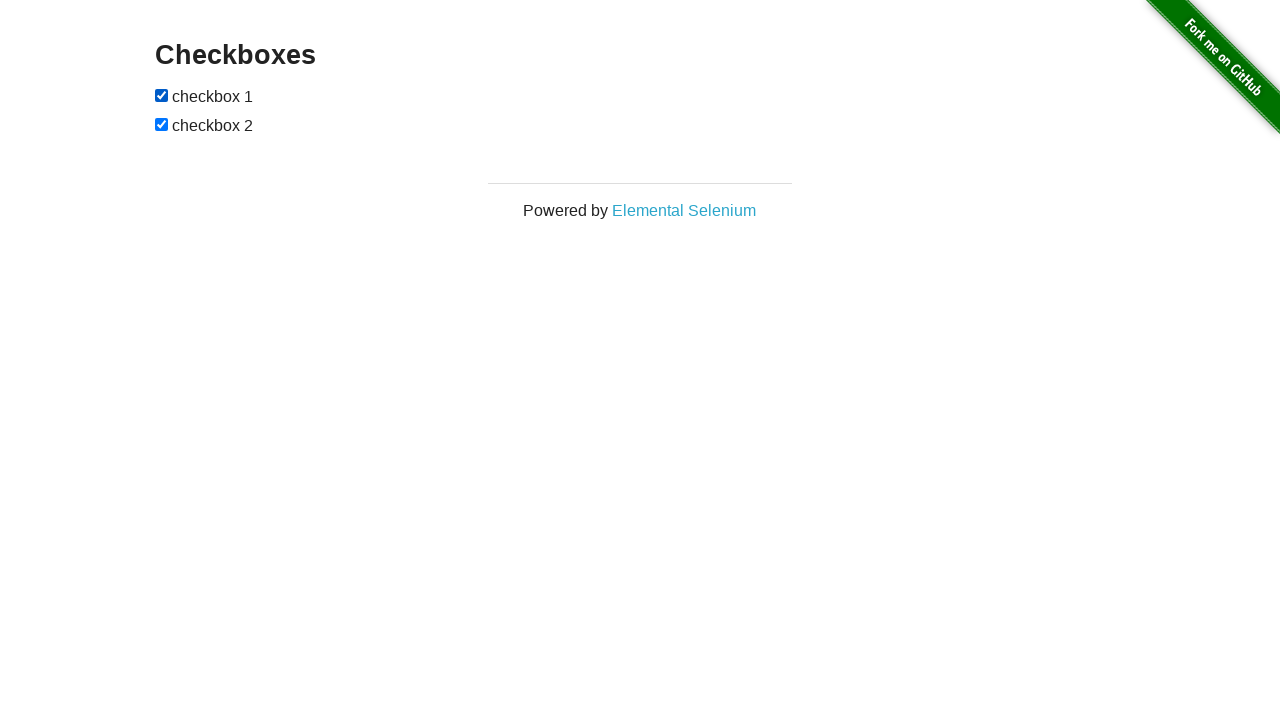